Navigates to download page and initiates PNG file download

Starting URL: http://the-internet.herokuapp.com/download

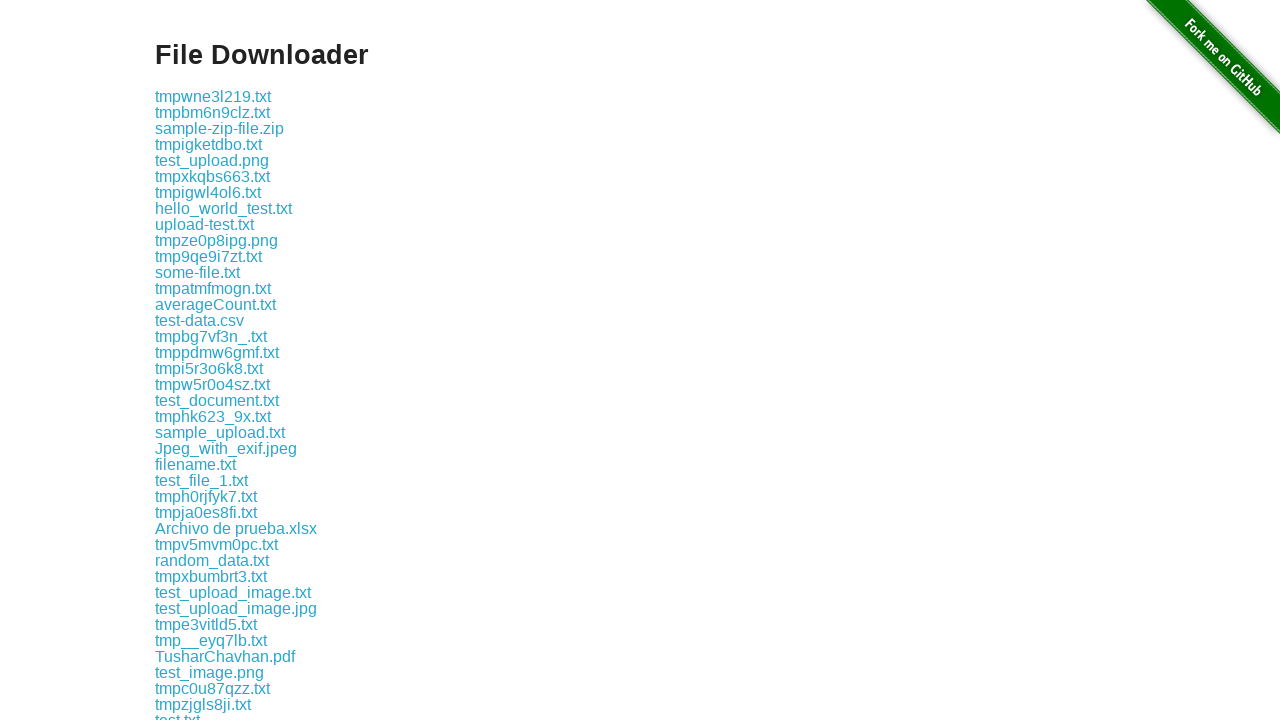

Waited for download links to become visible
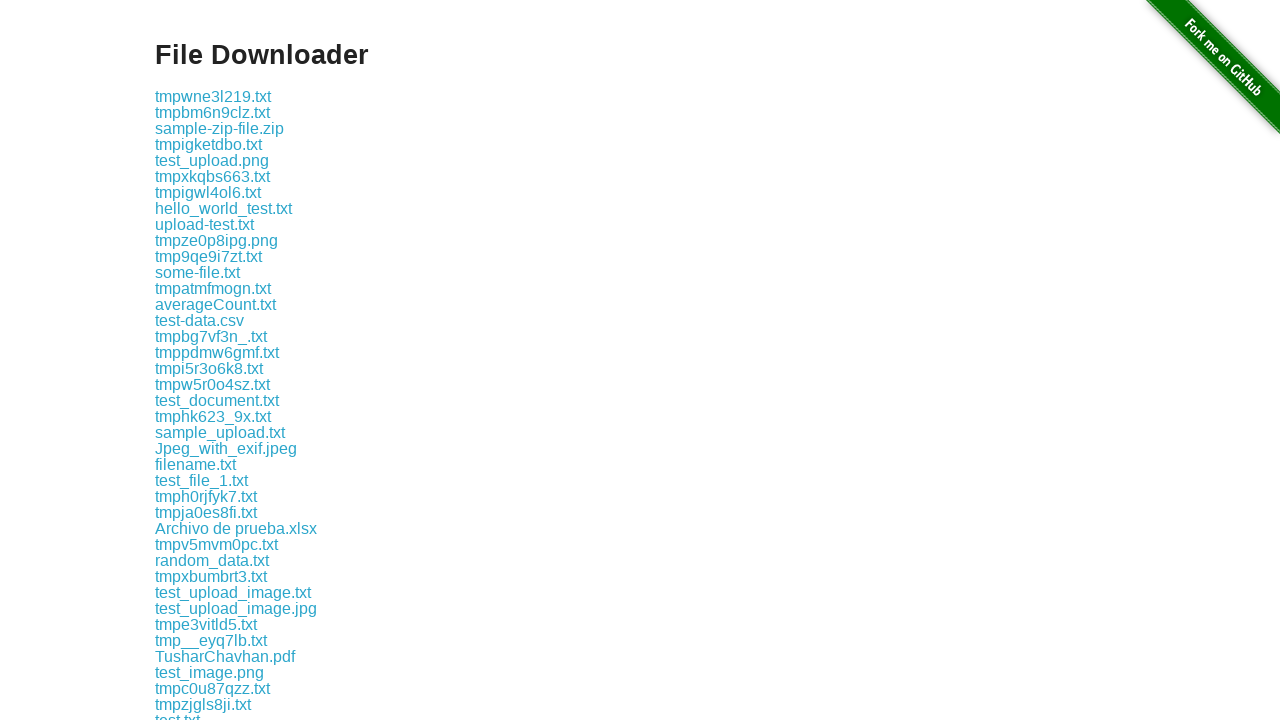

Clicked on PNG file link to initiate download at (212, 160) on a[href*='.png']
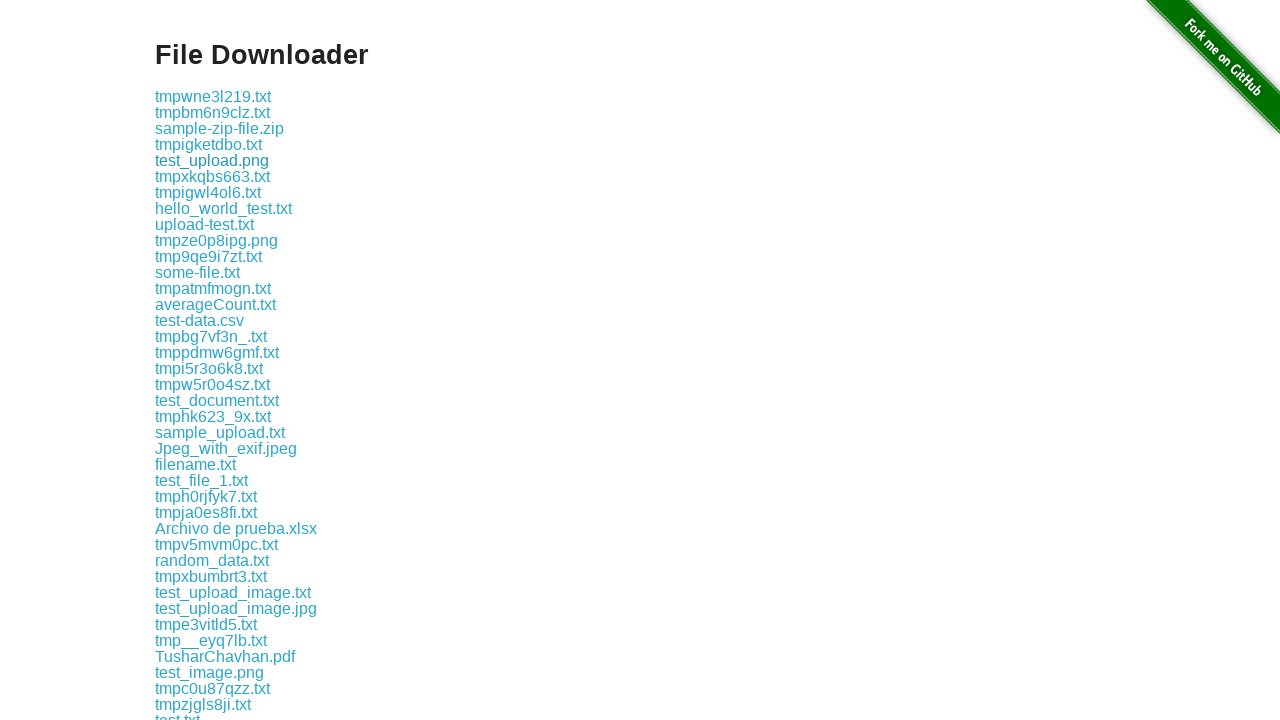

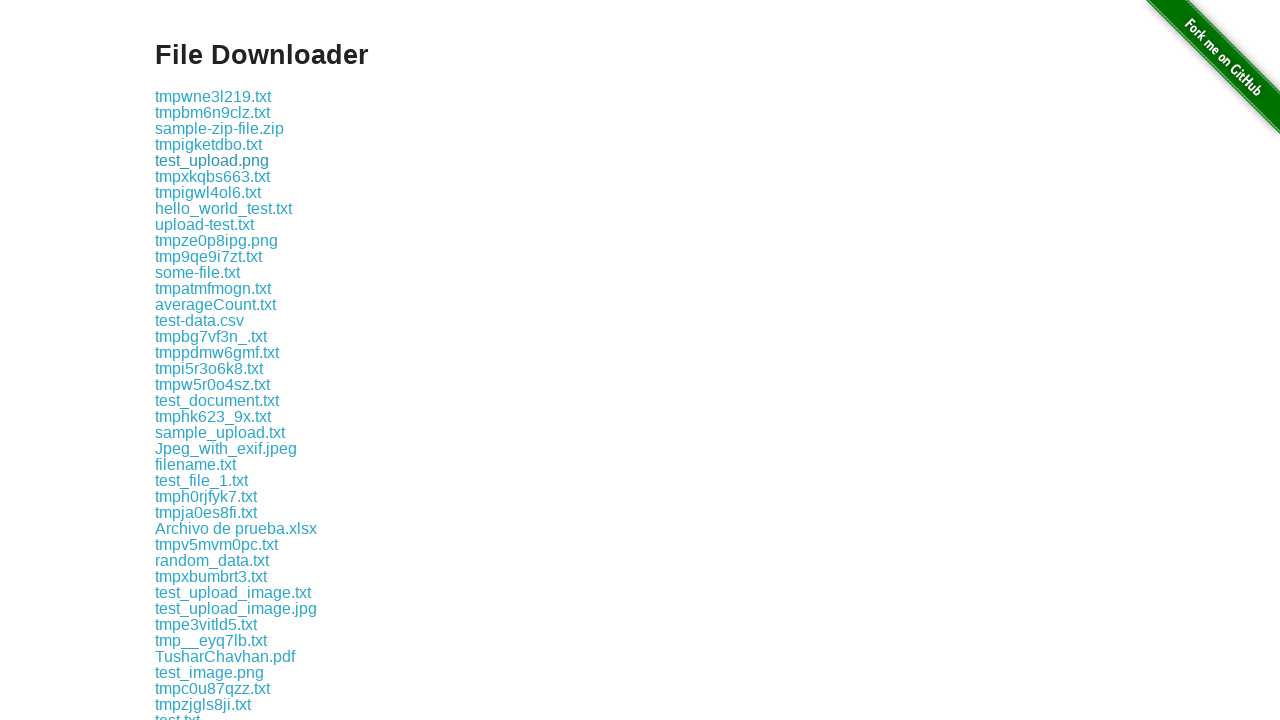